Tests clicking a "Check this" button and then waiting for and clicking a checkbox element on the omayo test page

Starting URL: http://omayo.blogspot.com/

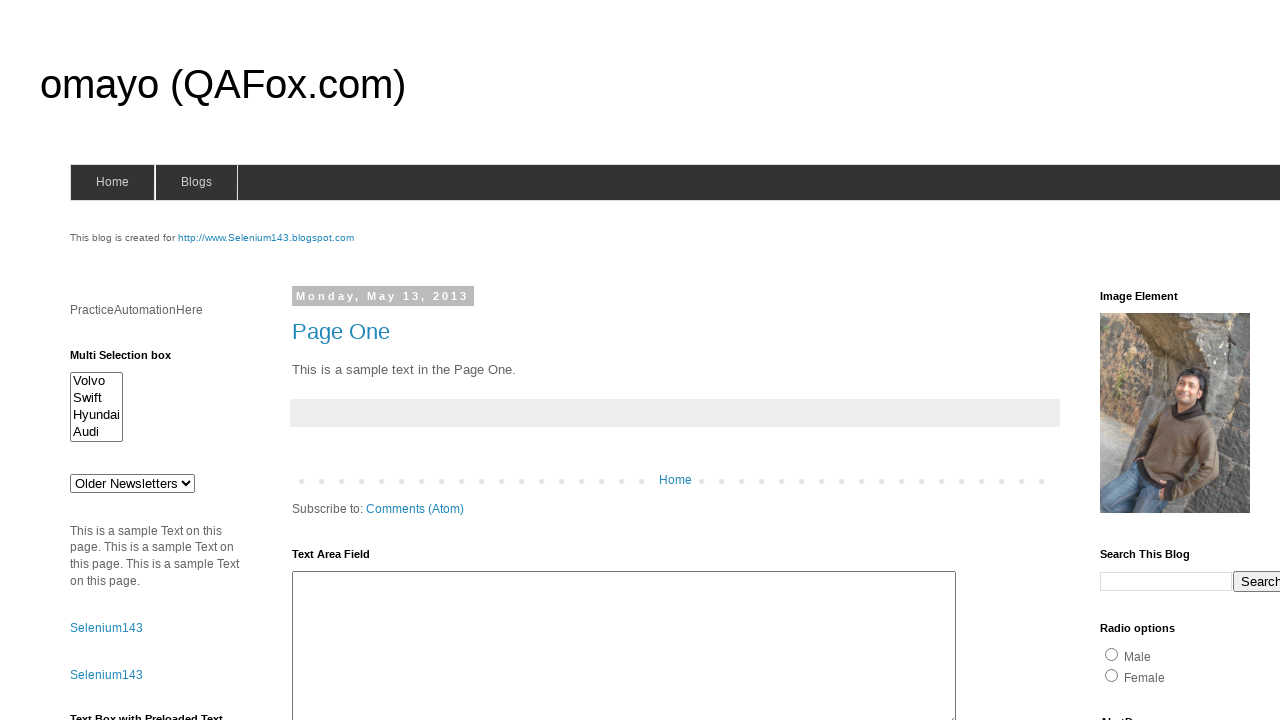

Clicked the 'Check this' button at (109, 528) on xpath=//button[text()='Check this']
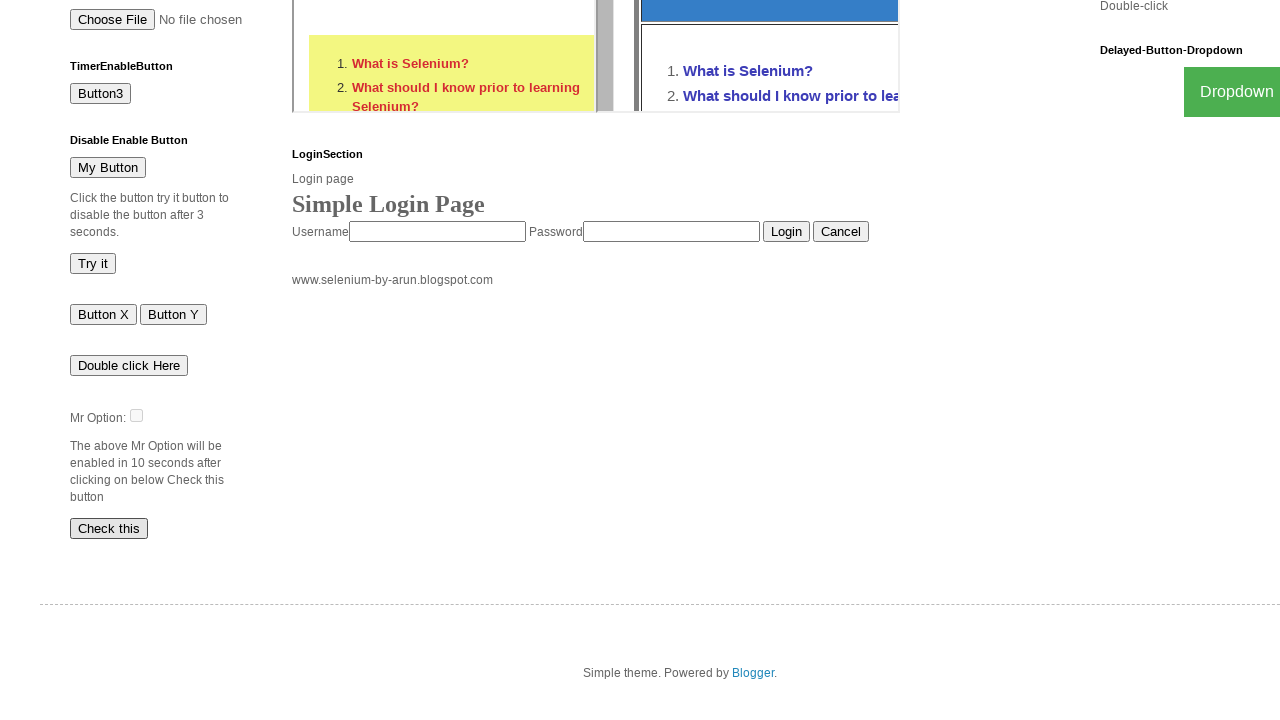

Checkbox element became visible
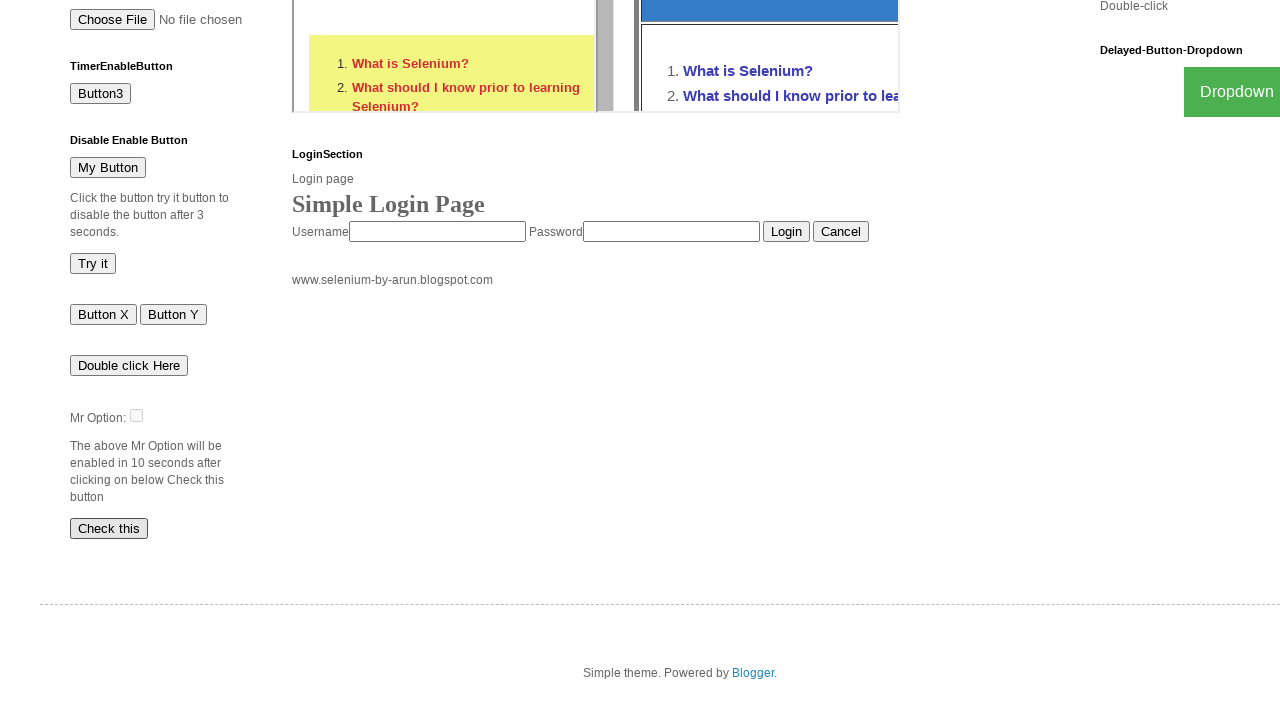

Clicked the checkbox element at (136, 415) on #dte
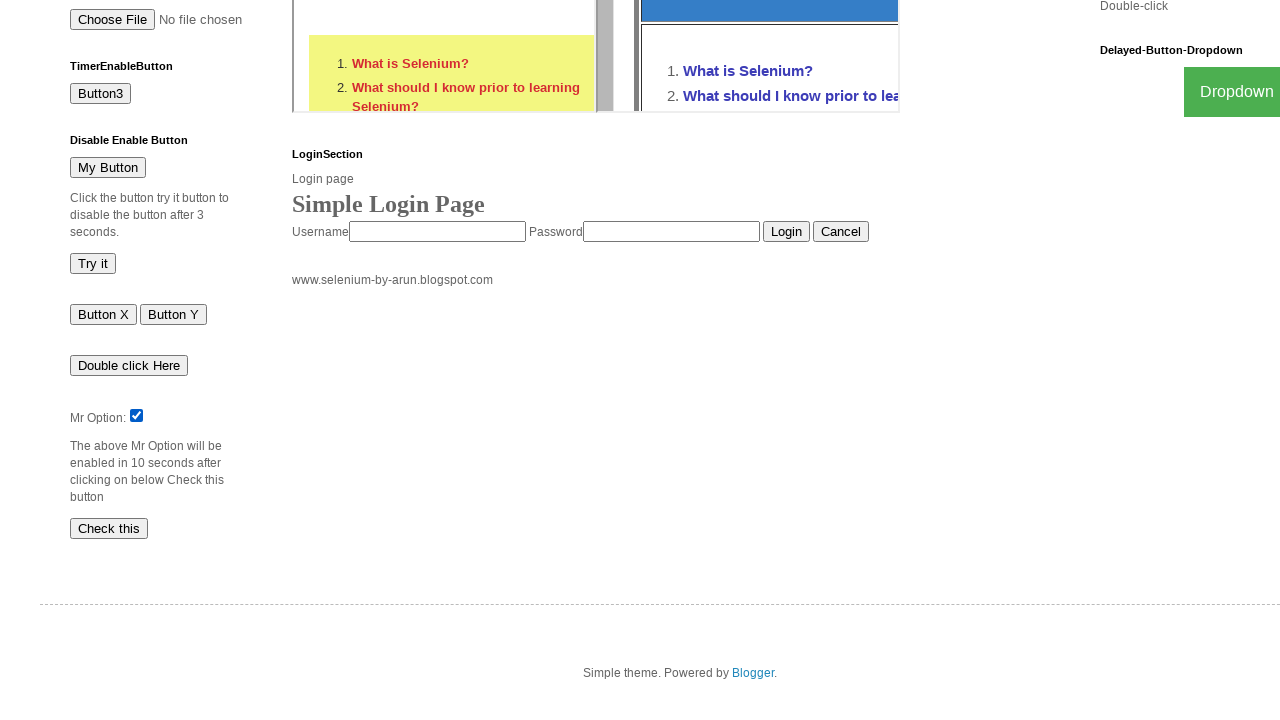

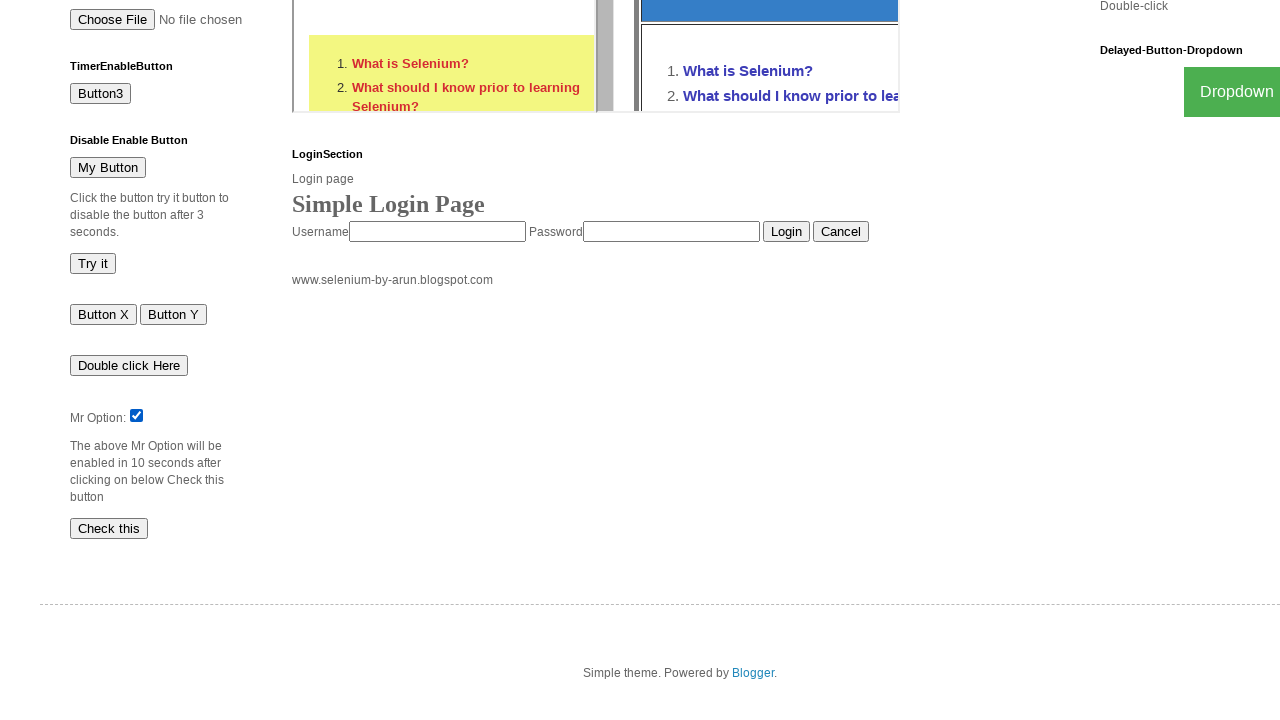